Tests interaction with Shadow DOM elements by navigating to a demo page and filling a text field nested within multiple shadow roots.

Starting URL: https://selectorshub.com/iframe-in-shadow-dom/

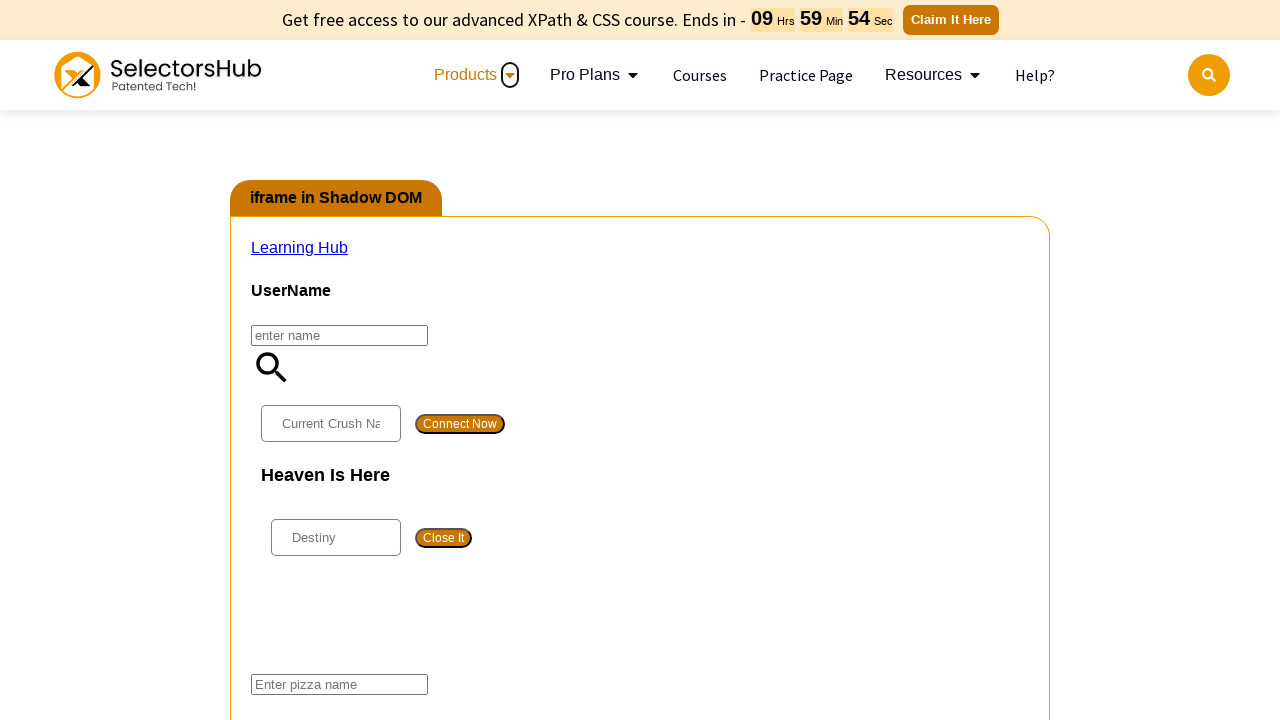

Waited 4 seconds for page to load
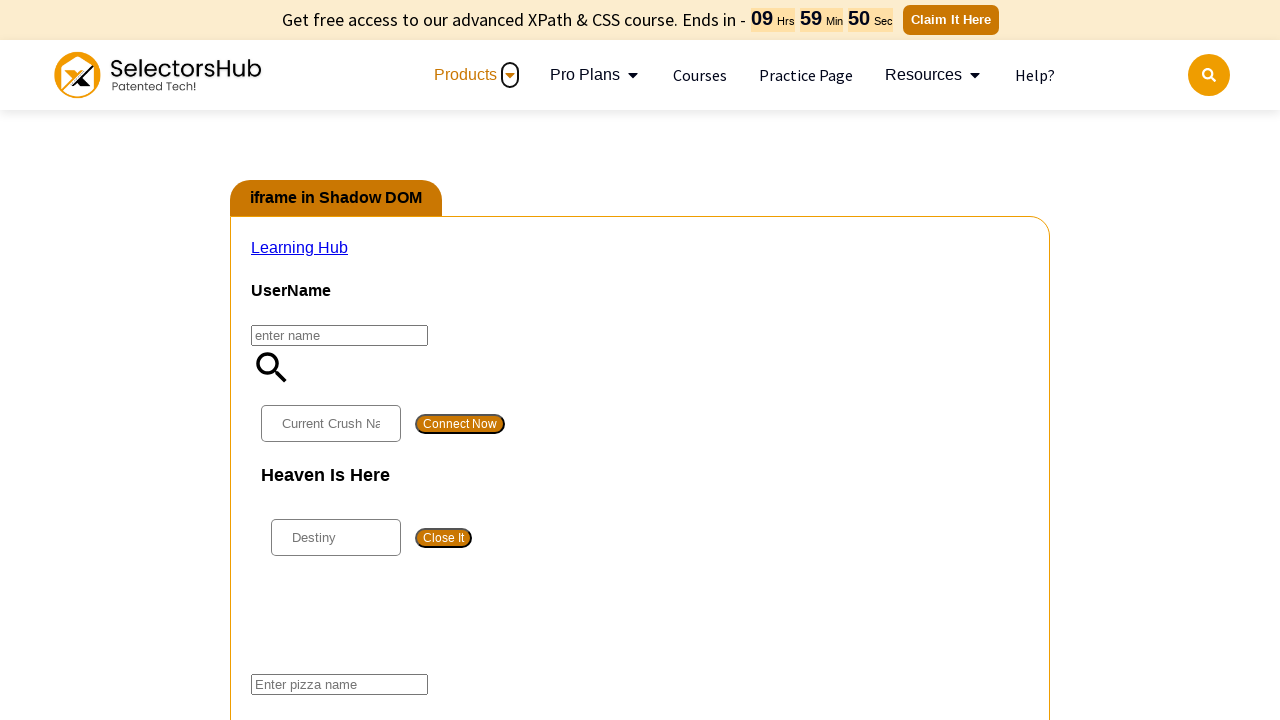

Located pizza input field nested in multiple shadow roots
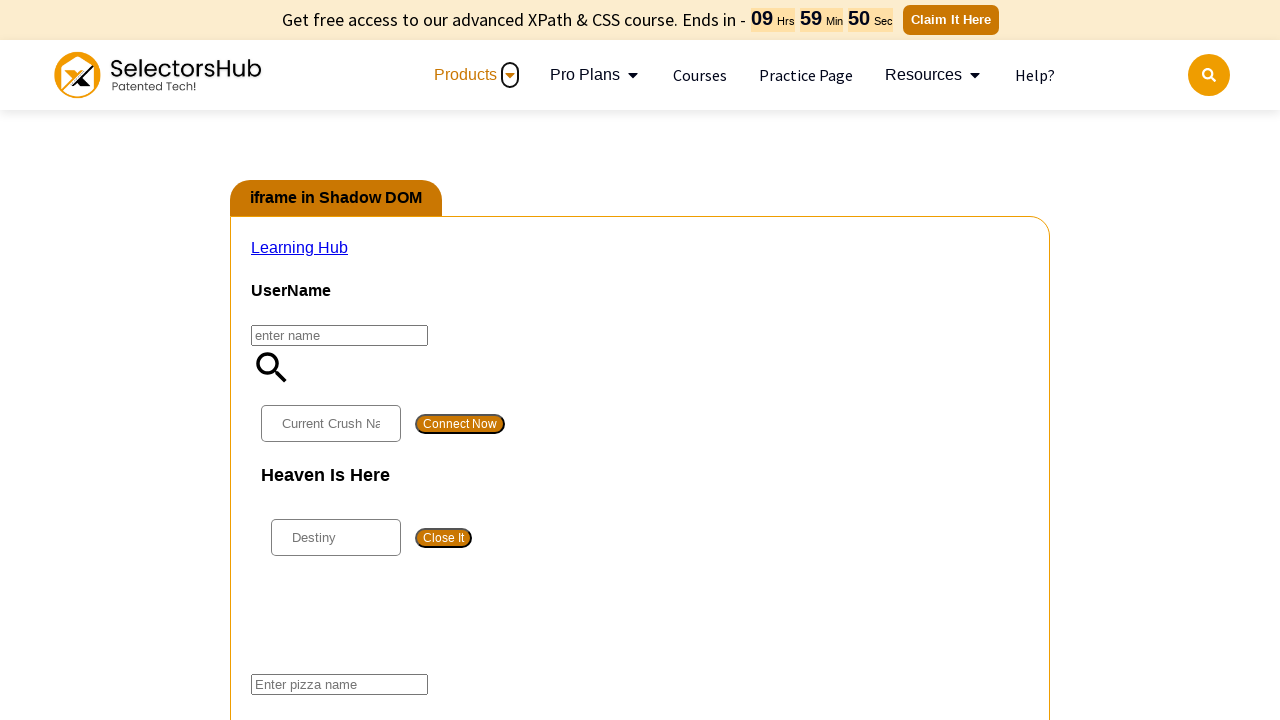

Filled pizza field with 'Veg Pizza'
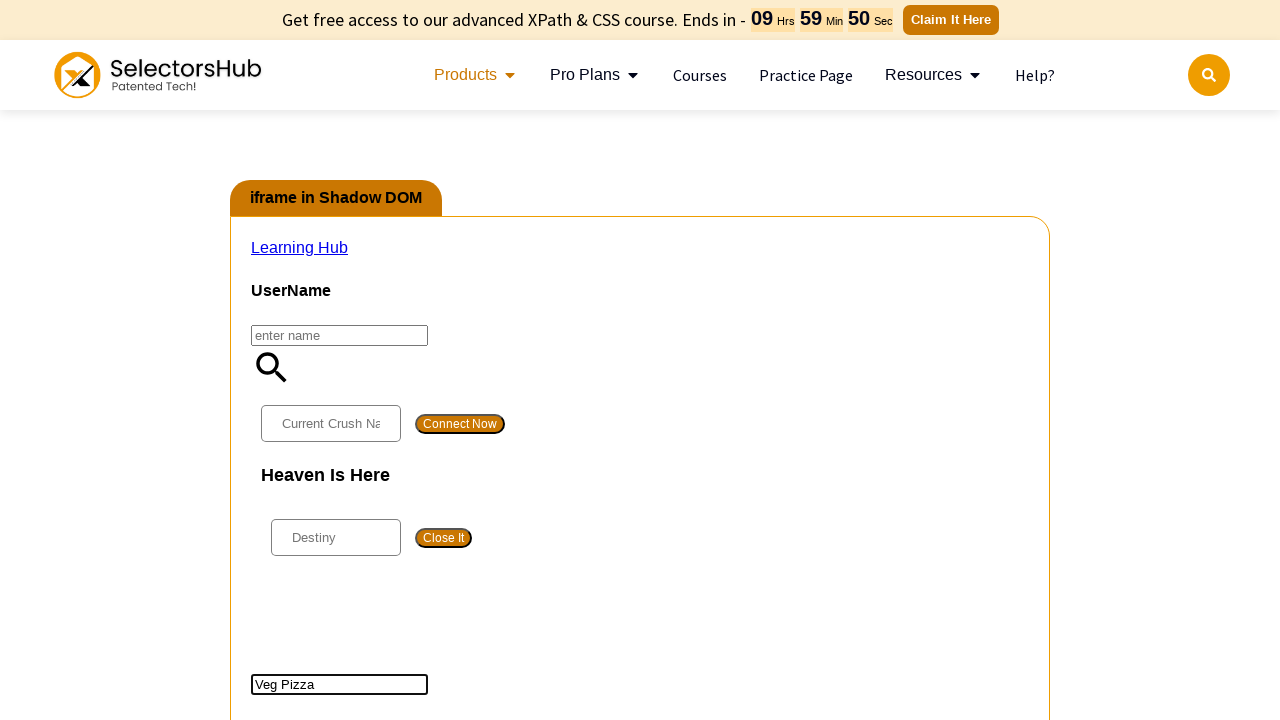

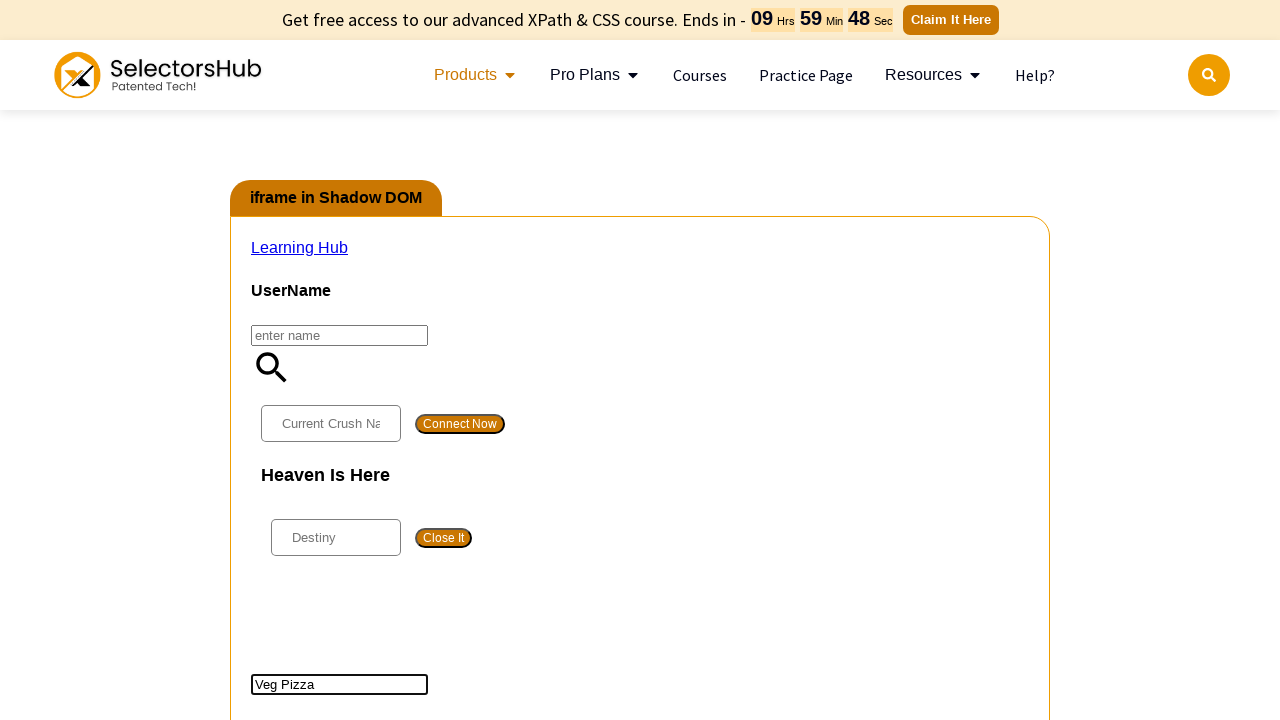